Tests JavaScript alert by clicking the alert button and accepting the alert dialog

Starting URL: https://the-internet.herokuapp.com/javascript_alerts

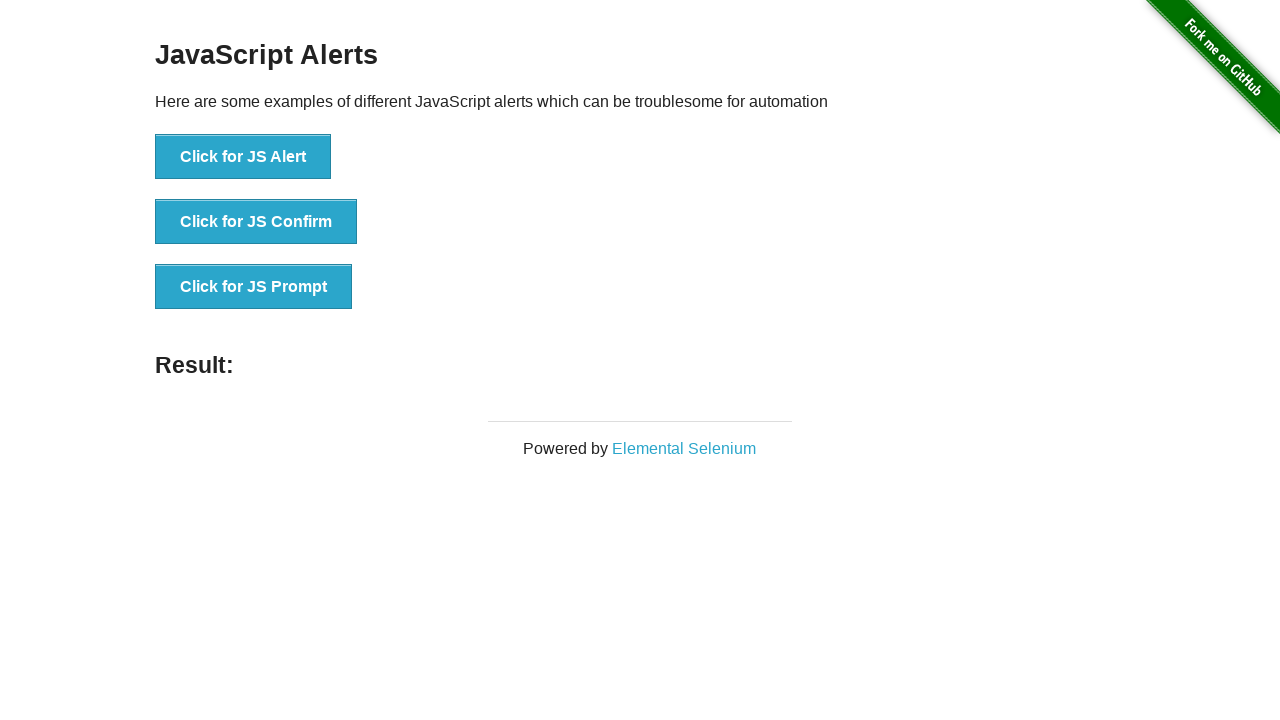

Set up dialog handler to capture and accept alerts
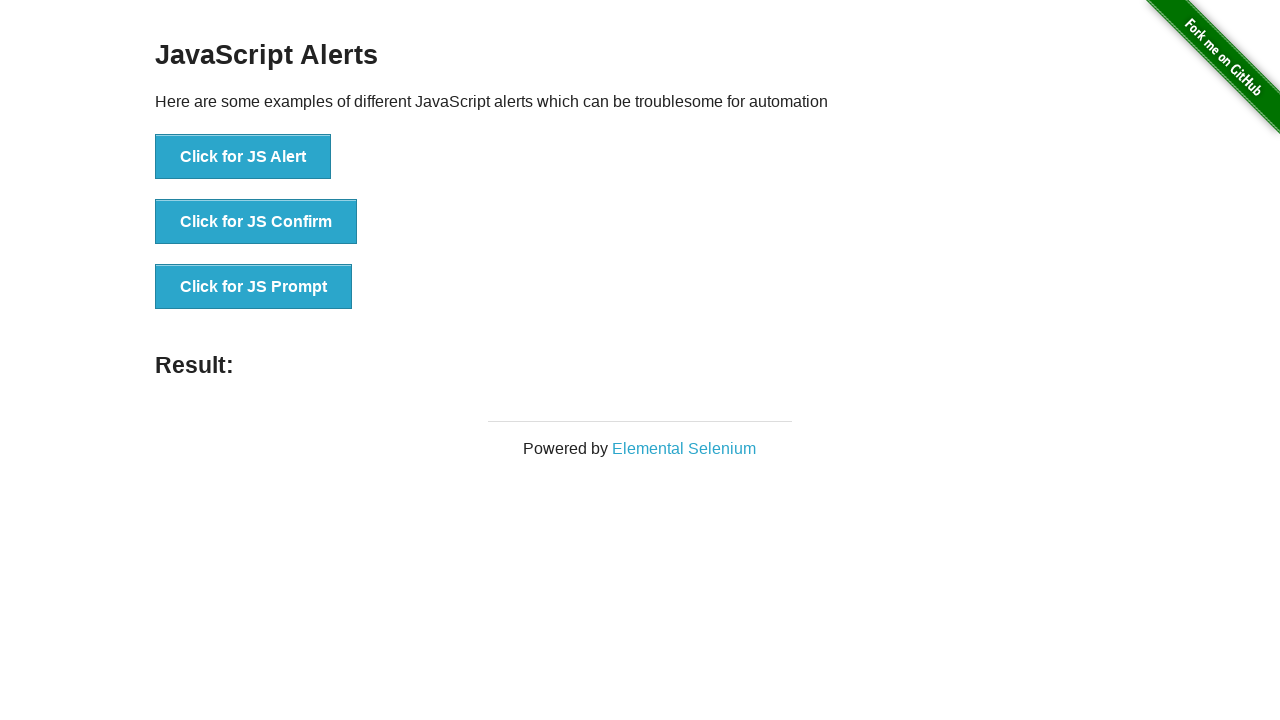

Clicked the JS Alert button at (243, 157) on button[onclick='jsAlert()']
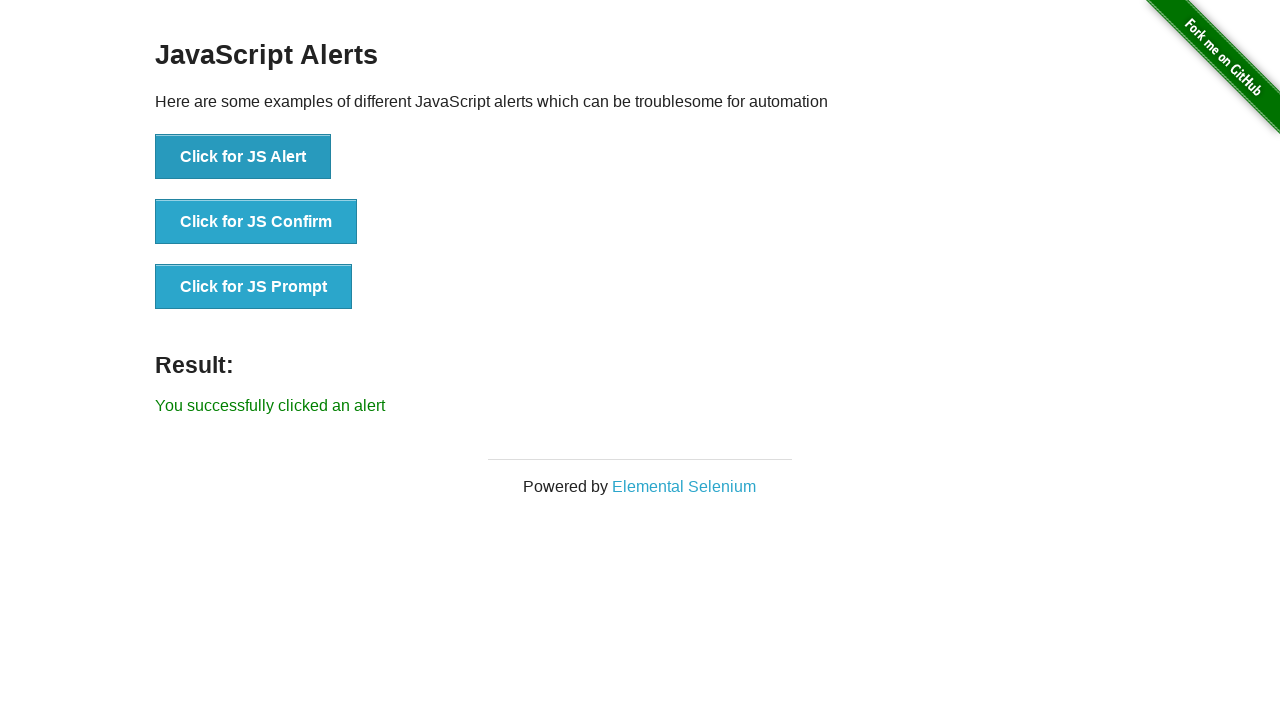

Waited 500ms for alert dialog to be processed
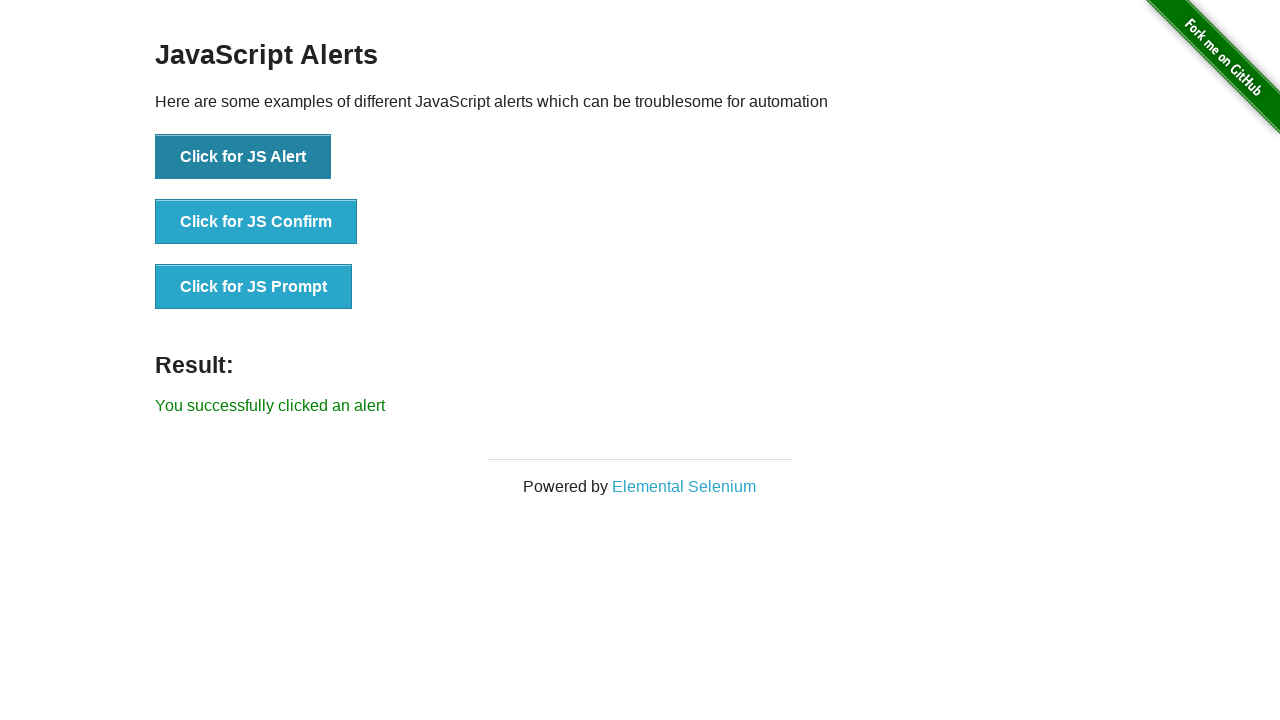

Verified alert message is 'I am a JS Alert'
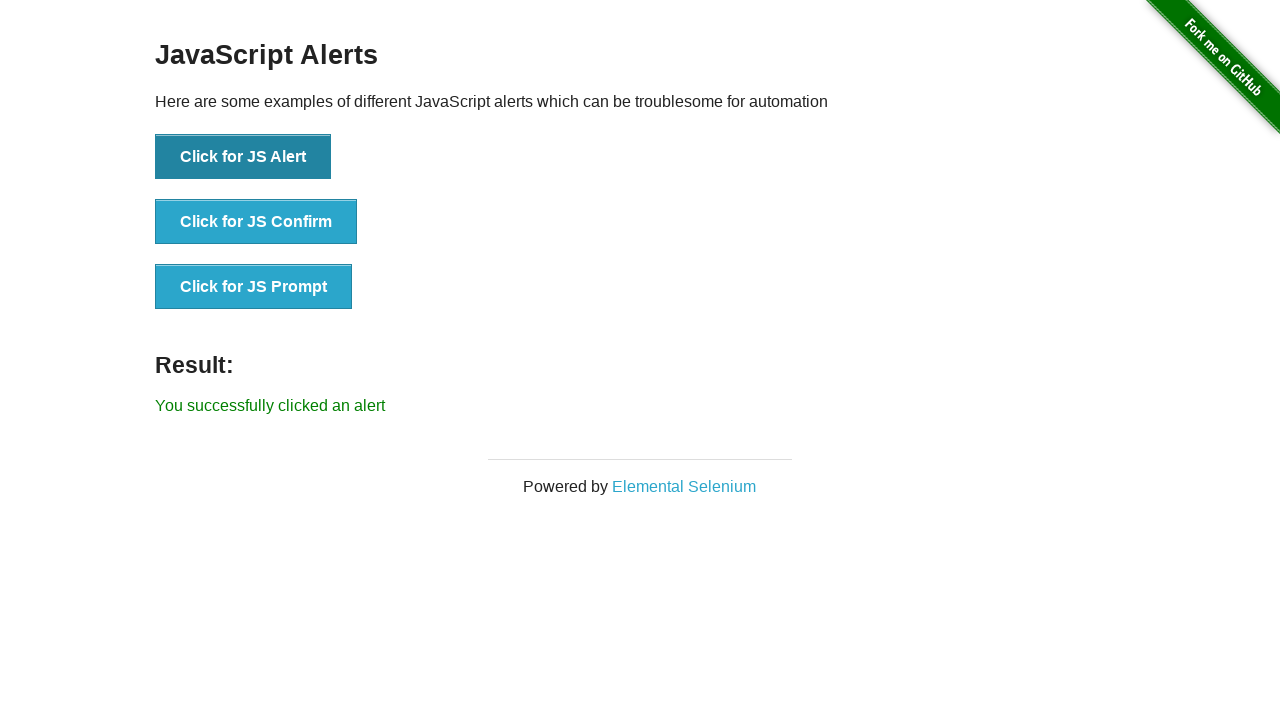

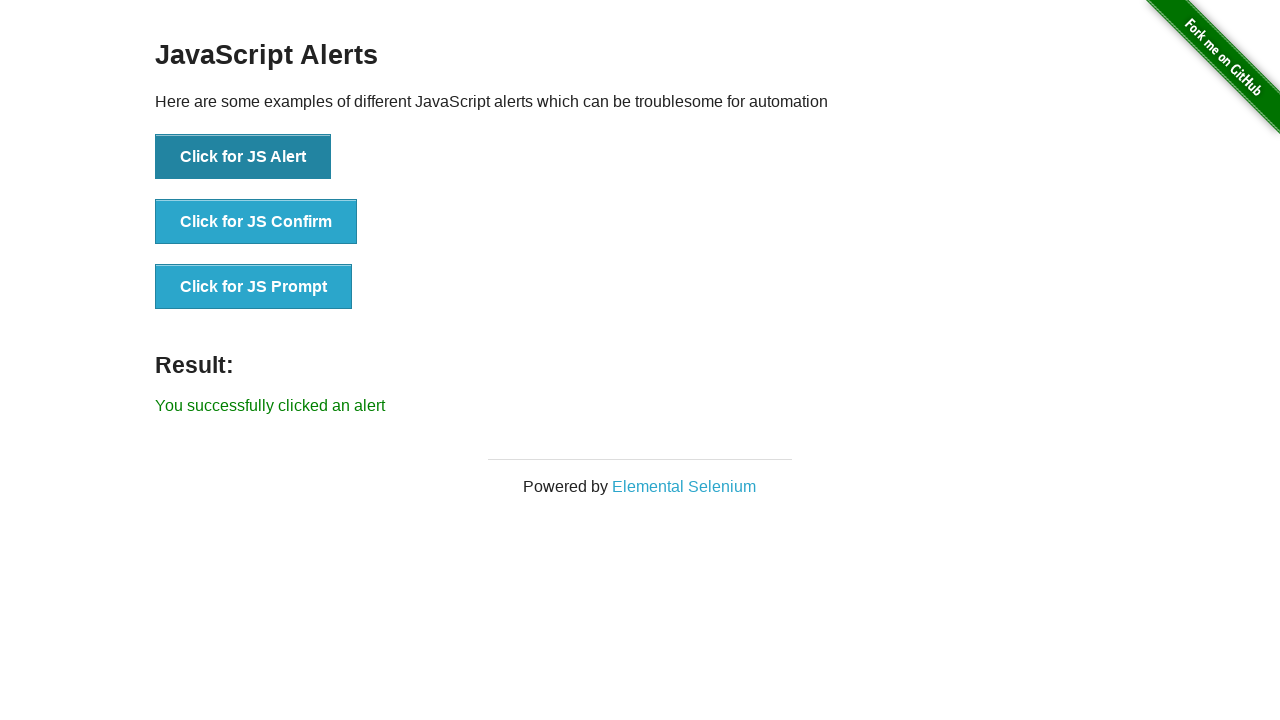